Tests dynamic loading functionality by clicking a start button and waiting for a finish message to appear with expected text

Starting URL: http://the-internet.herokuapp.com/dynamic_loading/2

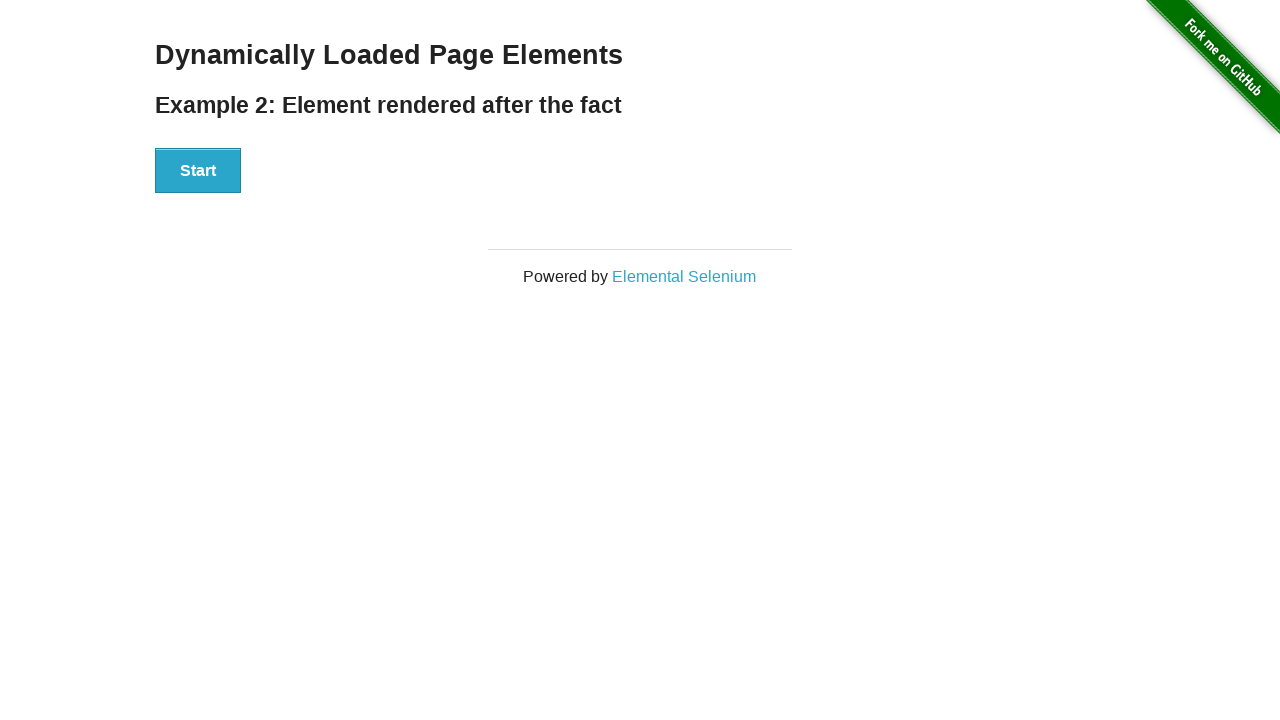

Clicked start button to trigger dynamic loading at (198, 171) on #start button
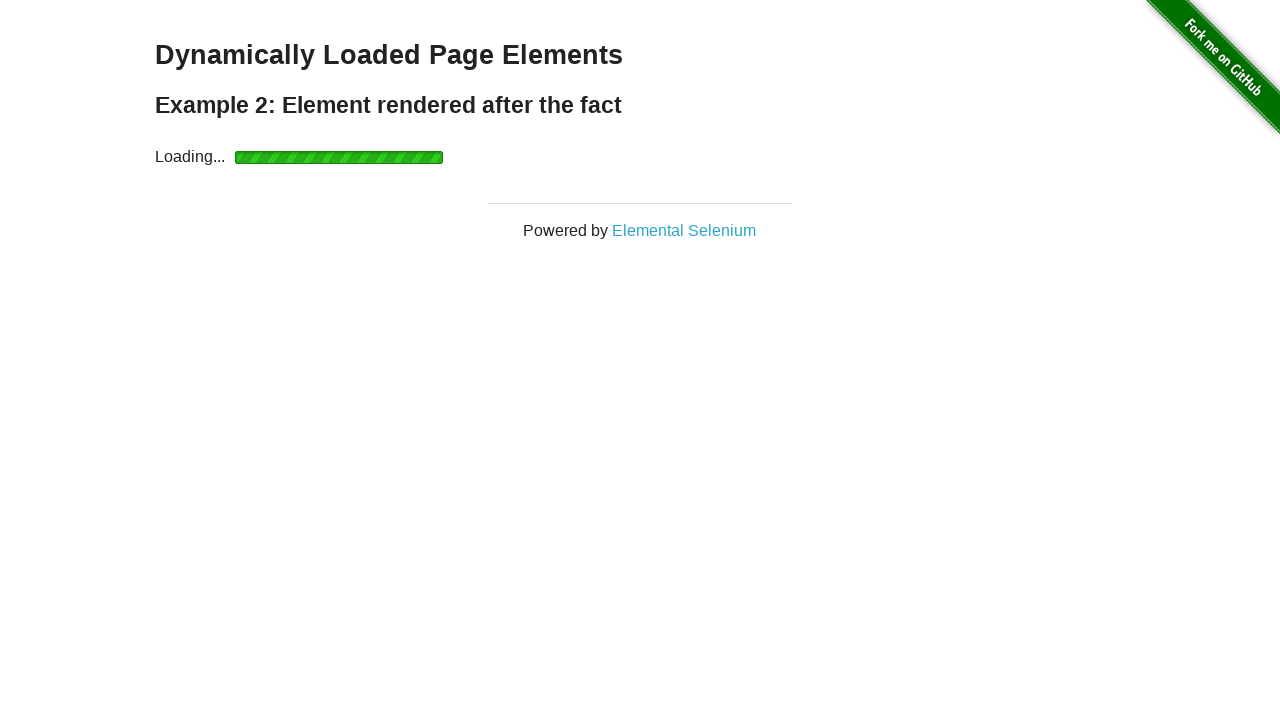

Finish element appeared after dynamic loading completed
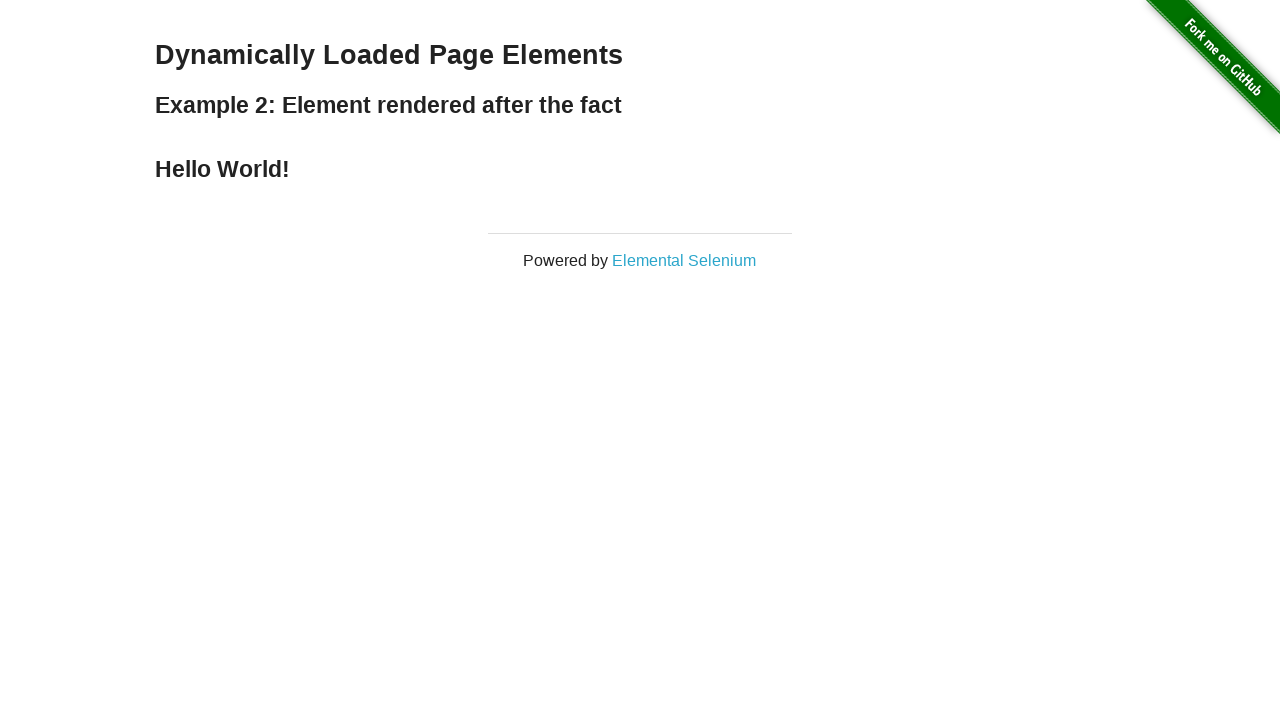

Retrieved finish element text content
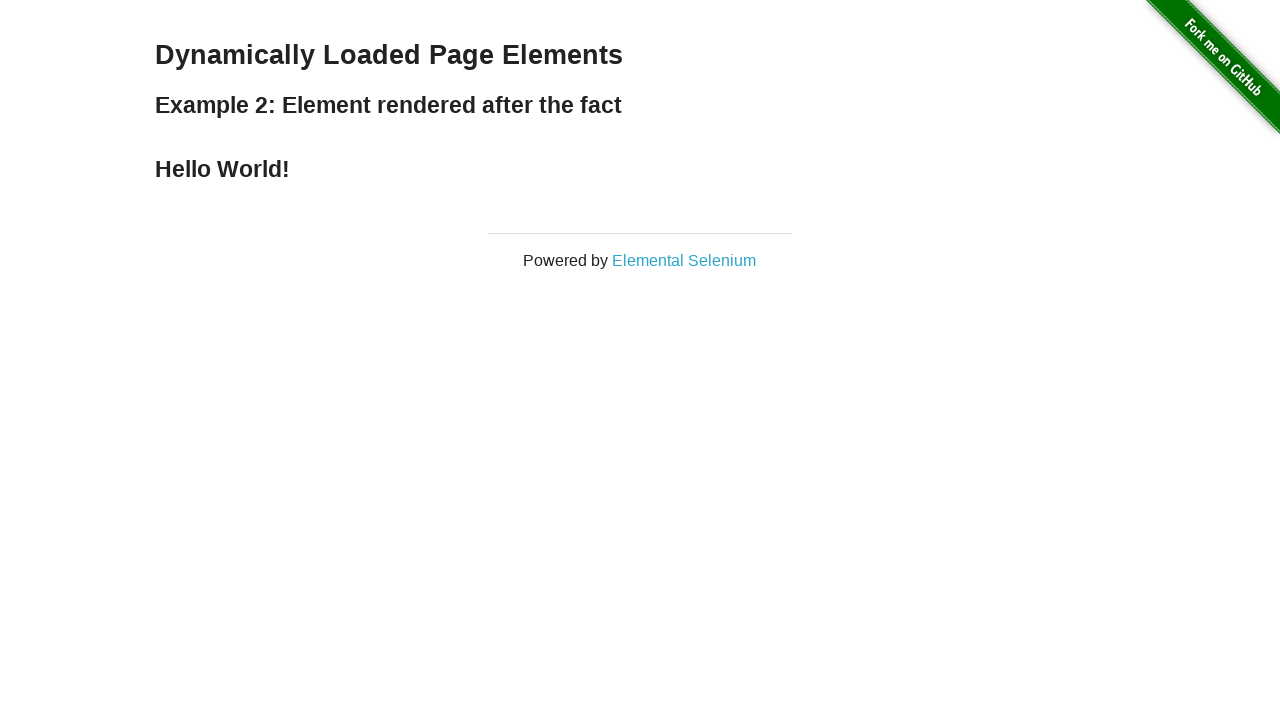

Verified finish text equals 'Hello World!' as expected
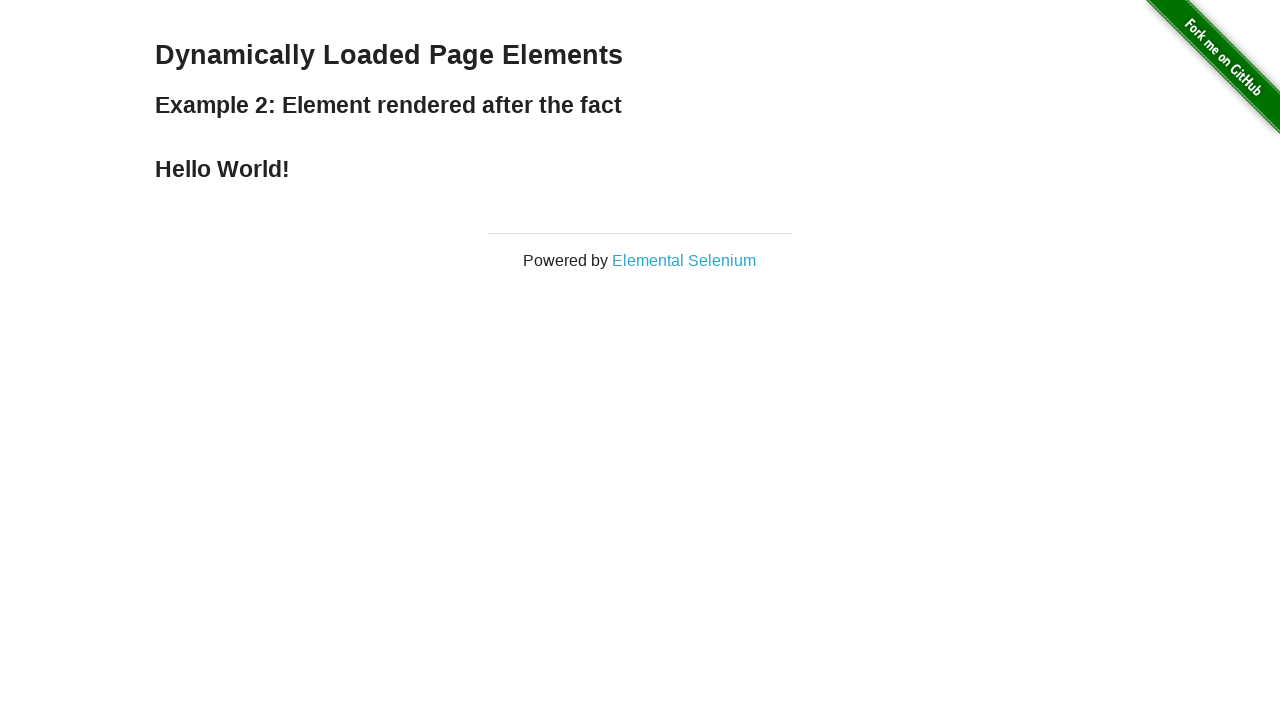

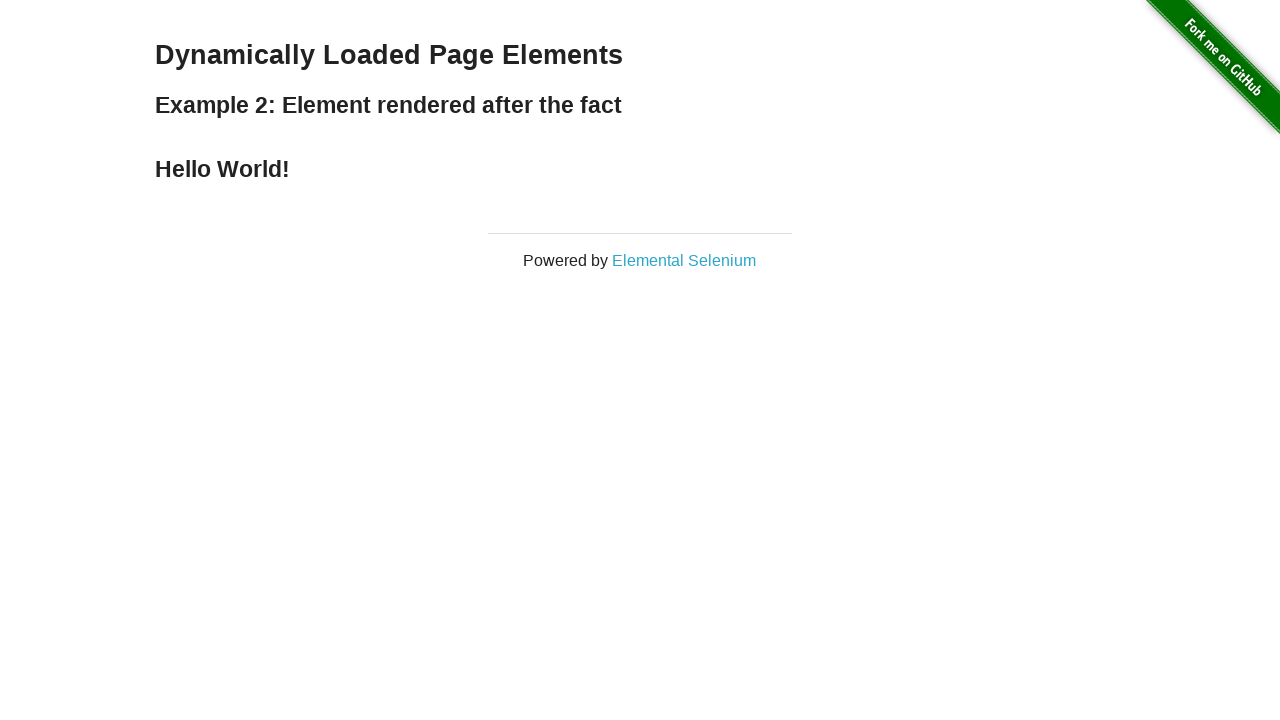